Tests multi-select dropdown functionality by selecting multiple options using keyboard modifiers and then deselecting them using different methods

Starting URL: https://www.w3schools.com/tags/tryit.asp?filename=tryhtml_select_multiple

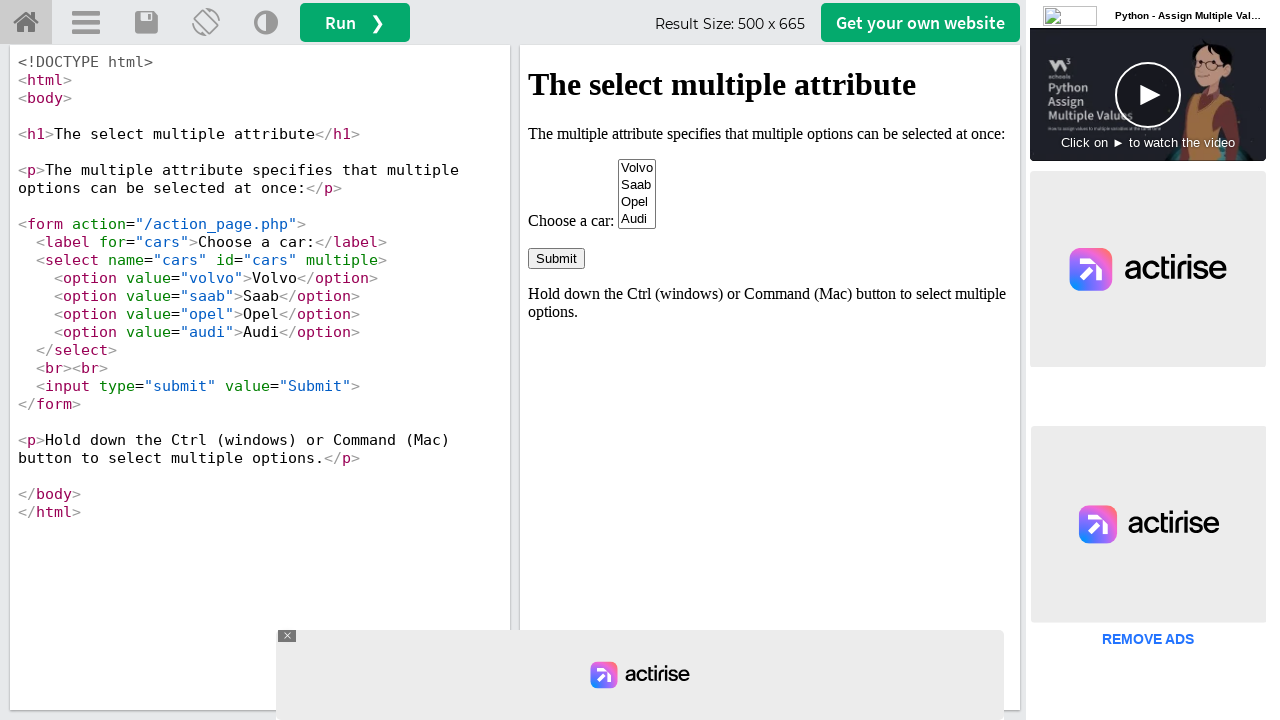

Located iframe with ID 'iframeResult'
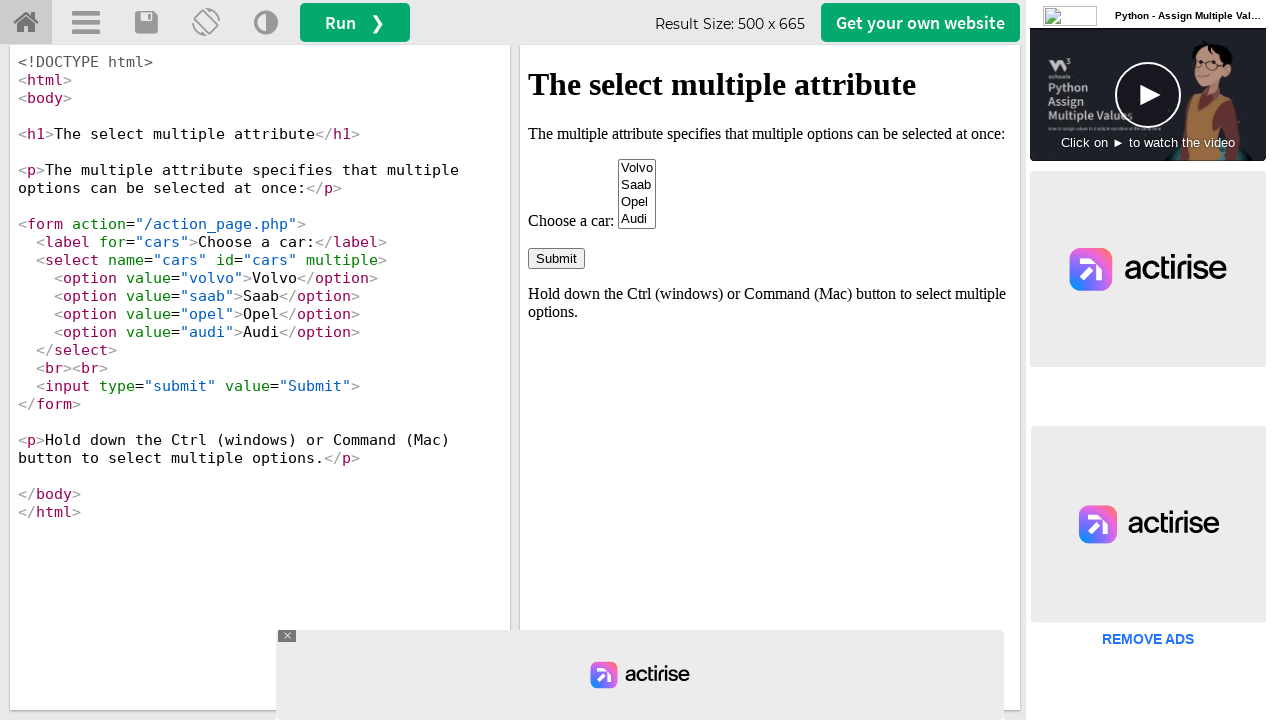

Multi-select dropdown with ID 'cars' is visible
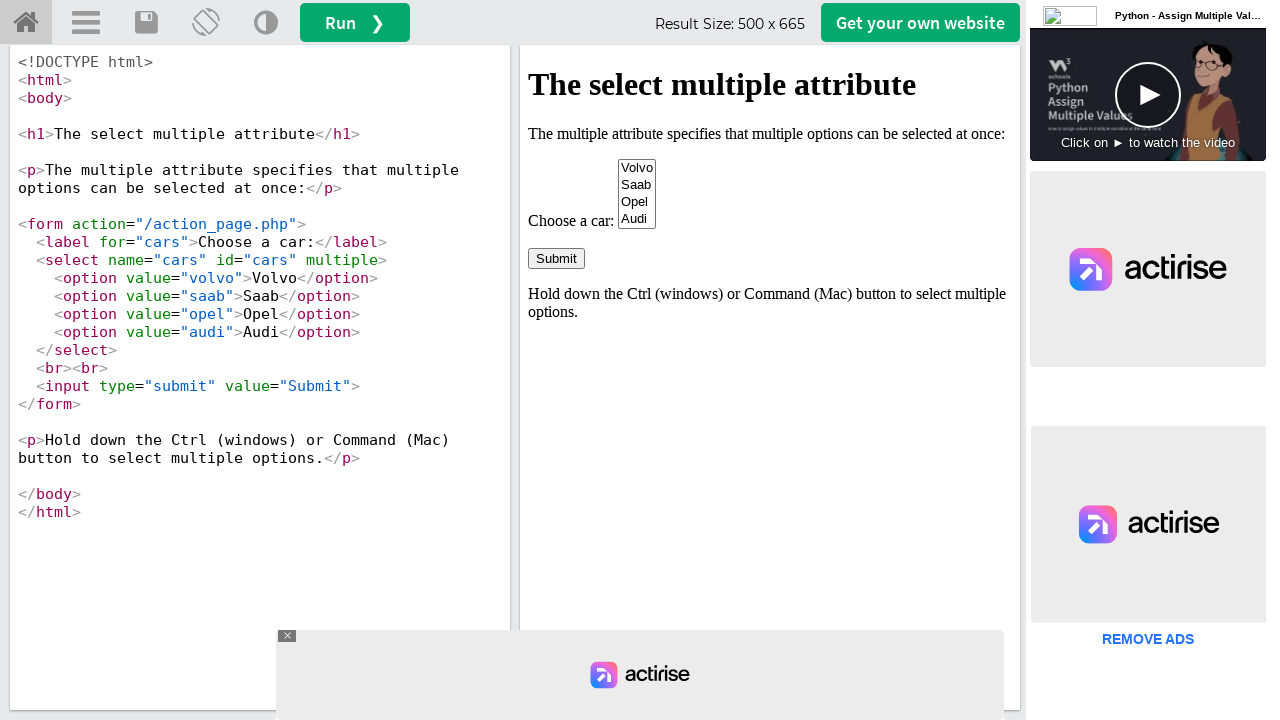

Located select element with ID 'cars'
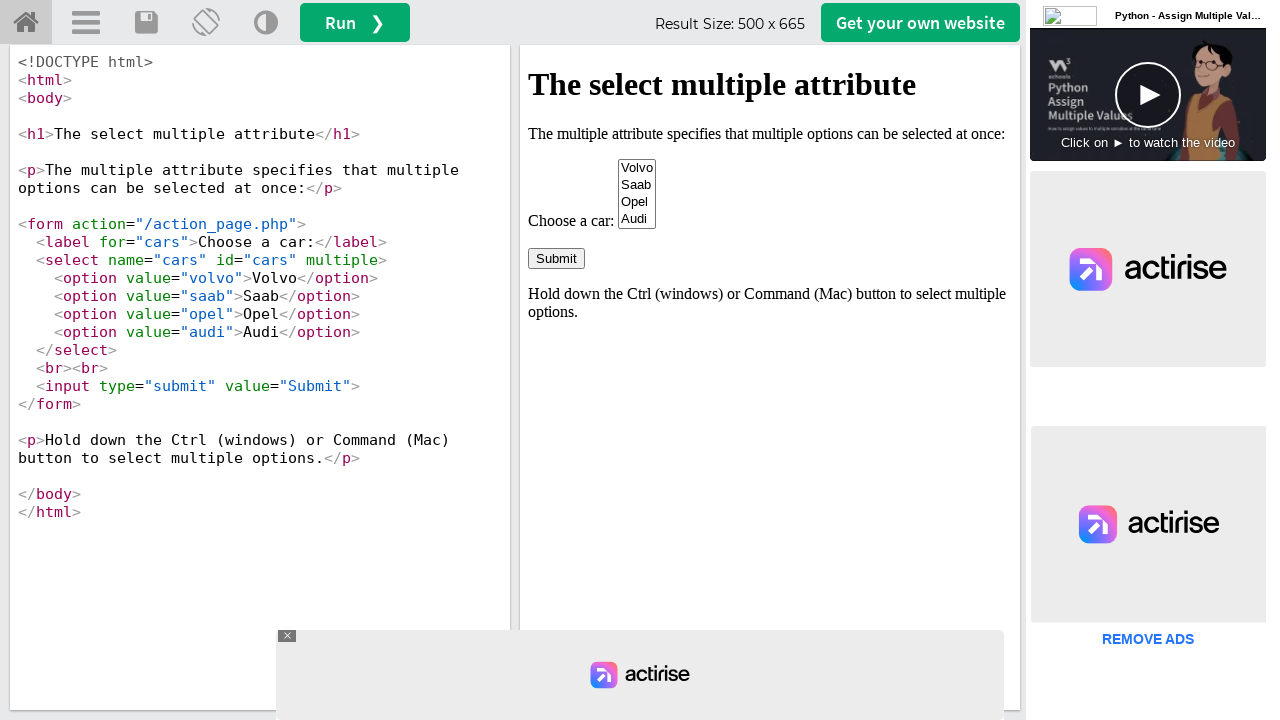

Selected all four options: Volvo, Saab, Opel, and Audi on iframe#iframeResult >> internal:control=enter-frame >> select#cars
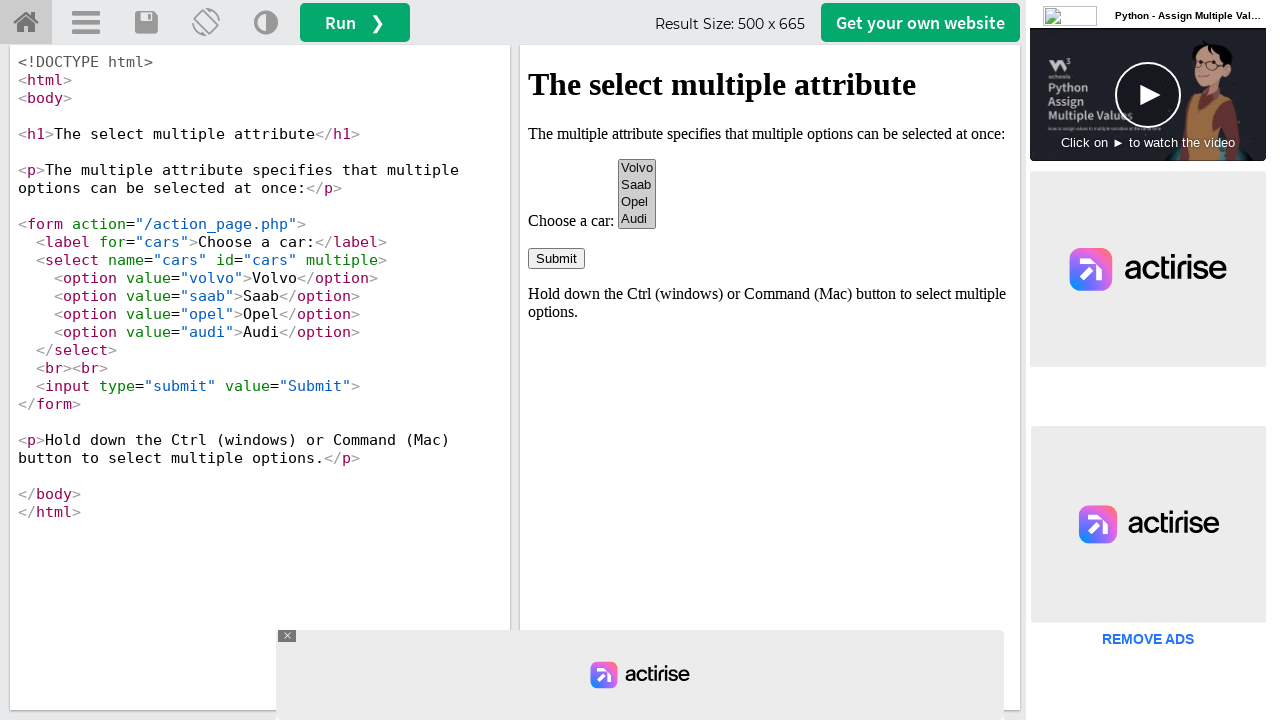

Waited 2 seconds to observe all selections
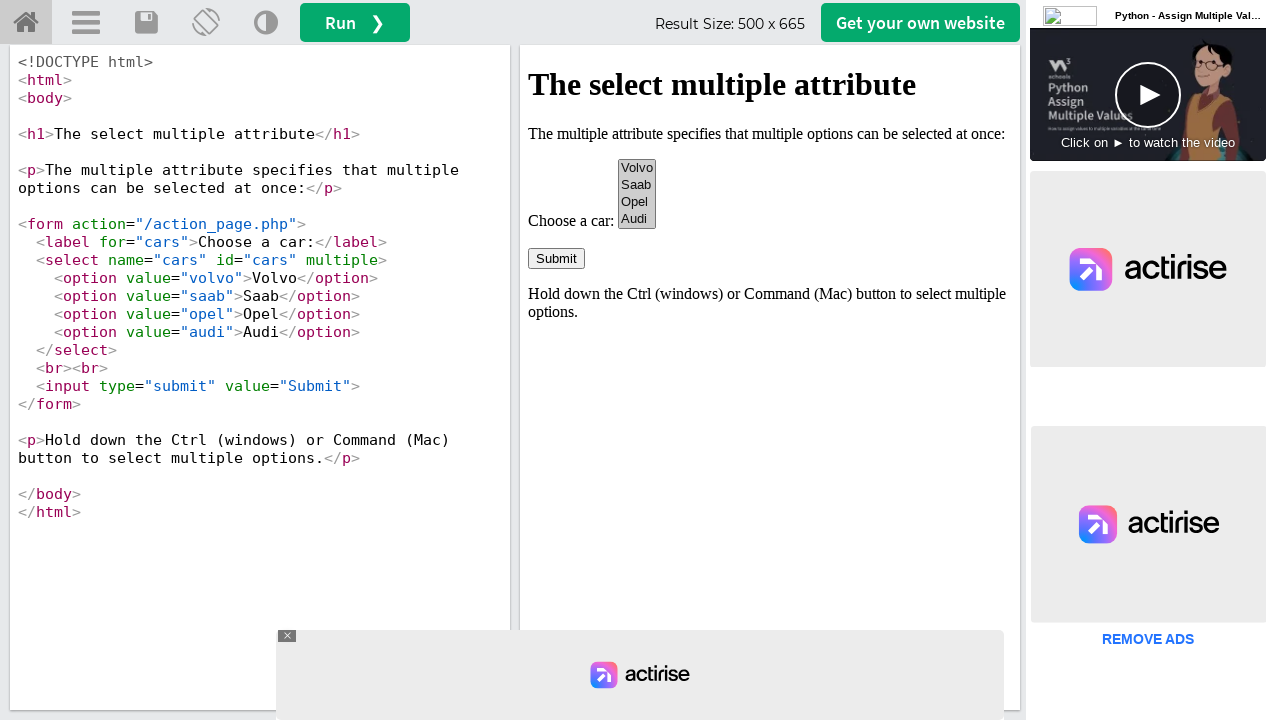

Deselected Volvo, keeping Saab, Opel, and Audi selected on iframe#iframeResult >> internal:control=enter-frame >> select#cars
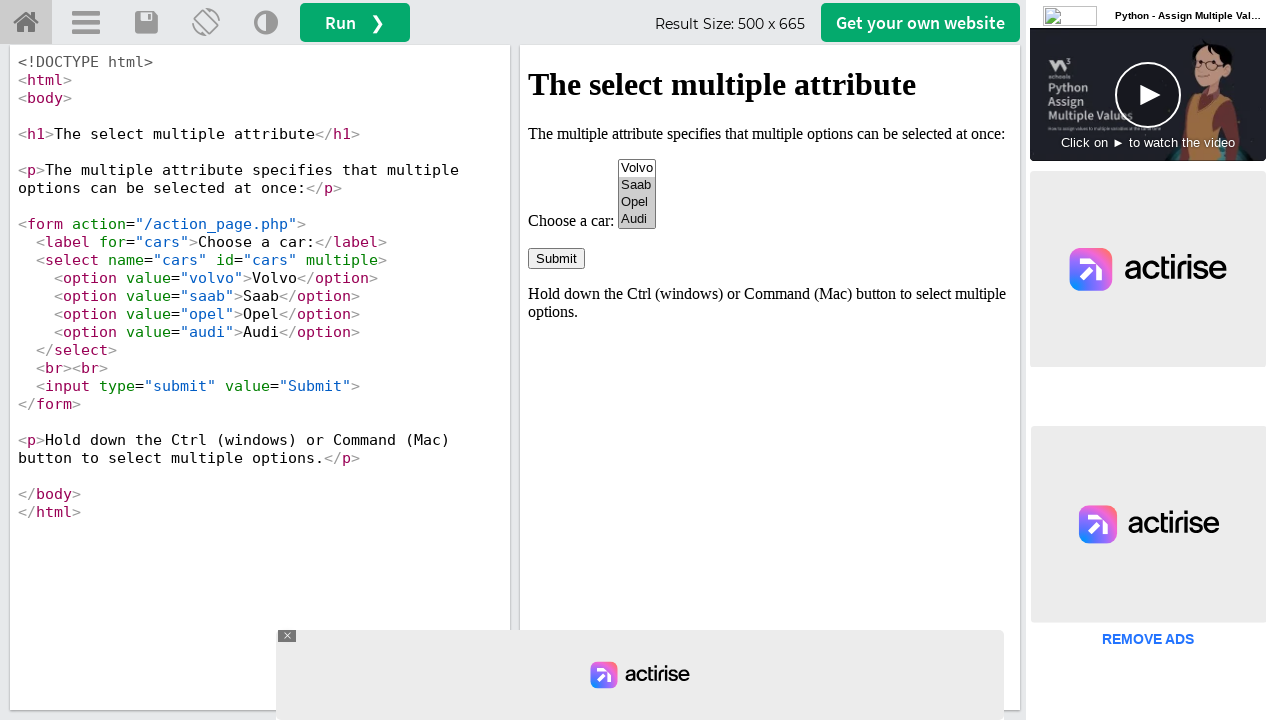

Waited 2 seconds before next deselection
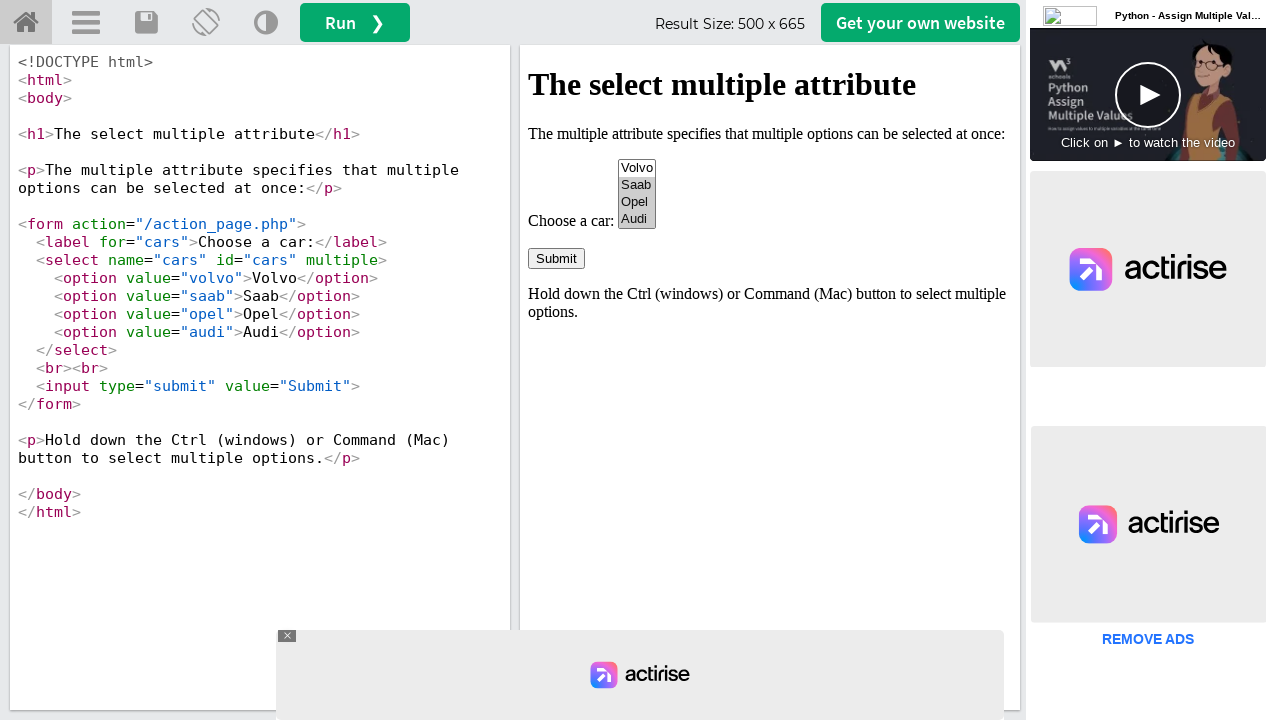

Deselected Opel, keeping Saab and Audi selected on iframe#iframeResult >> internal:control=enter-frame >> select#cars
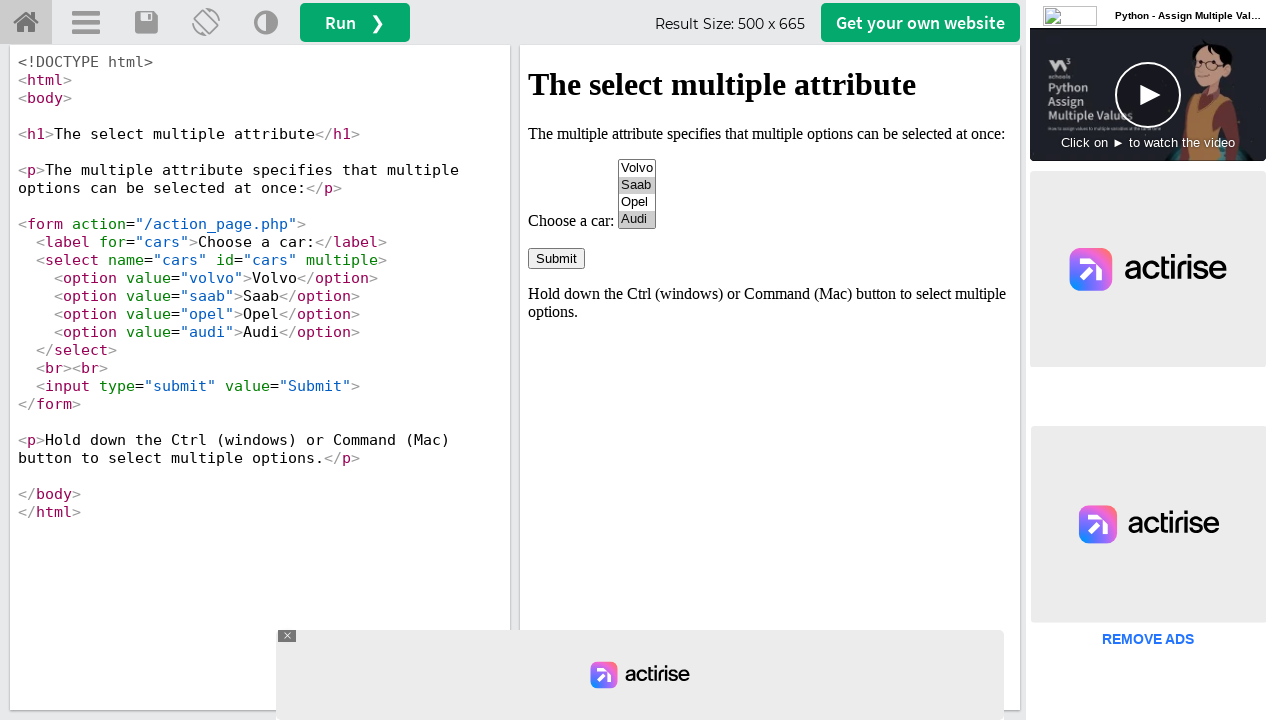

Waited 2 seconds before final deselection
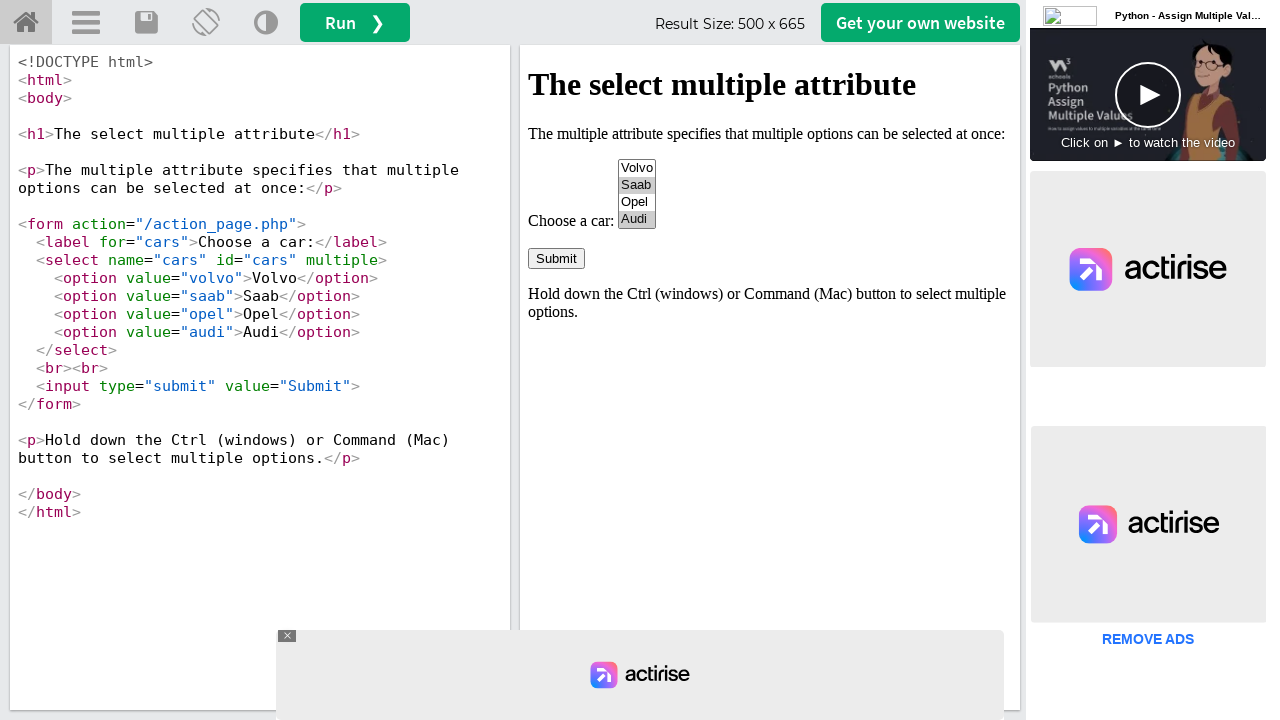

Deselected Audi, keeping only Saab selected on iframe#iframeResult >> internal:control=enter-frame >> select#cars
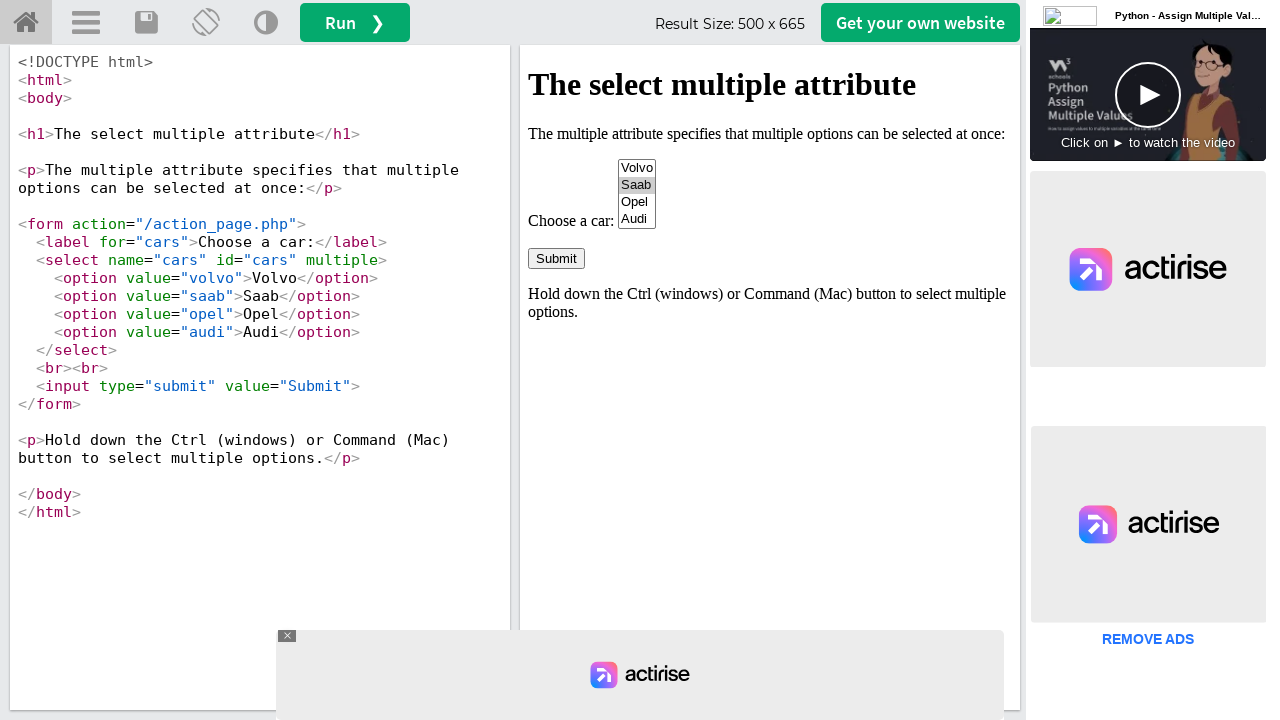

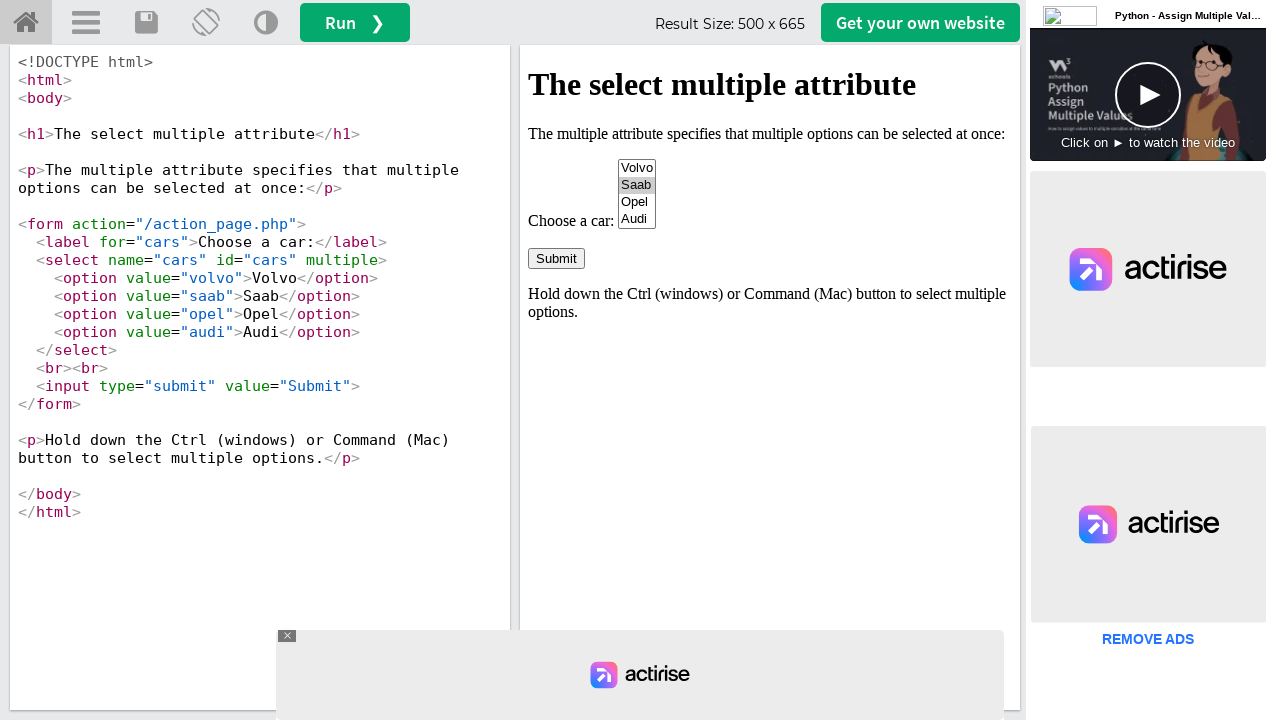